Tests table pagination by navigating through pages to find a specific student entry ("Archy J") in a paginated table

Starting URL: http://syntaxprojects.com/table-pagination-demo.php

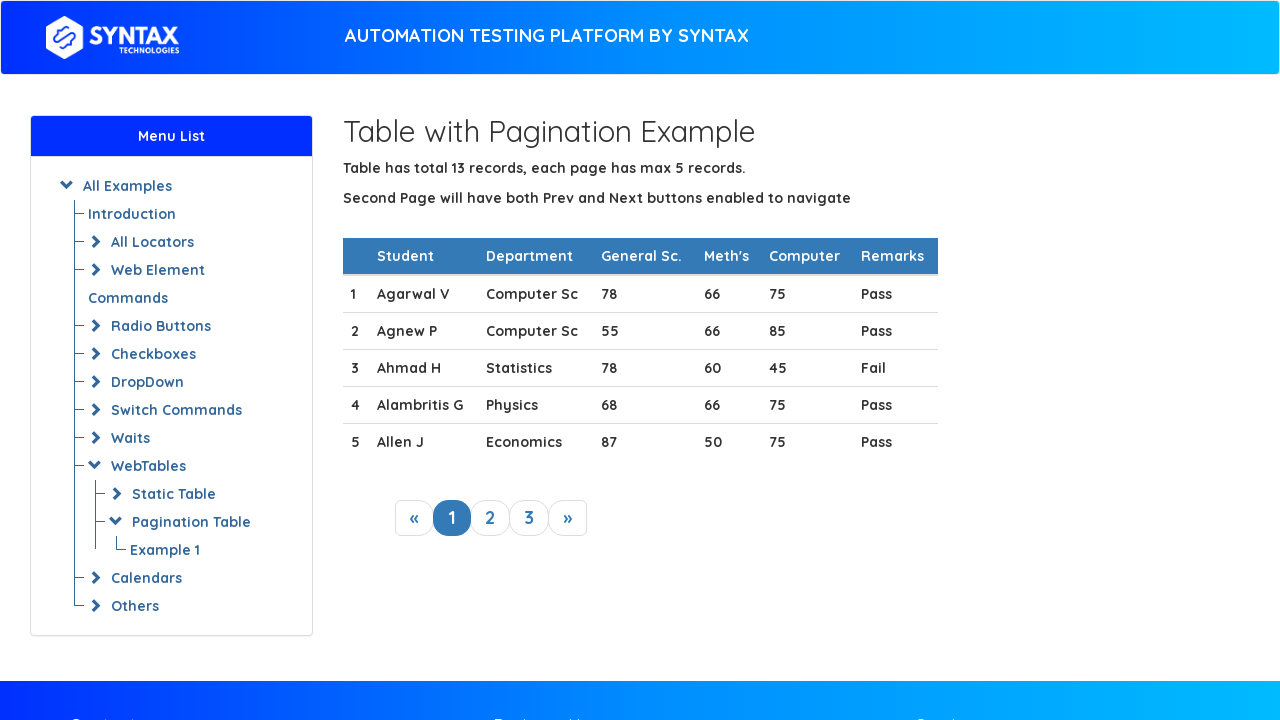

Waited for table to load with selector tbody#myTable tr
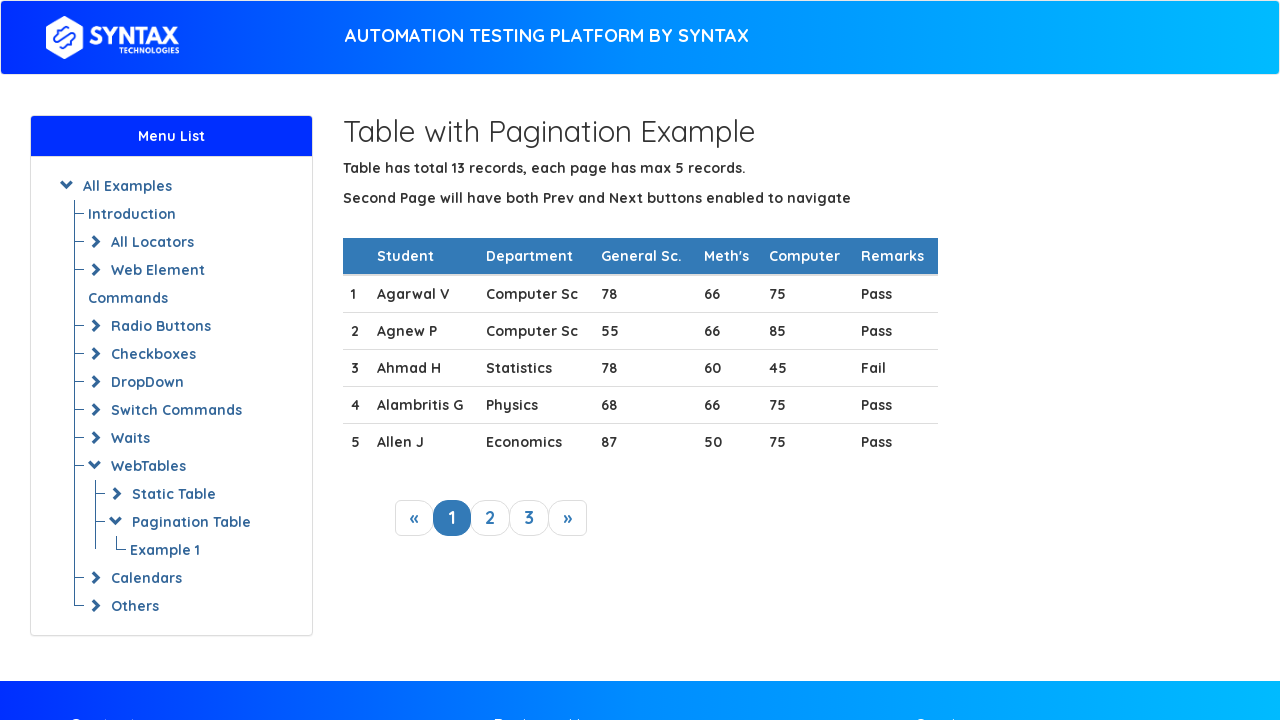

Retrieved all rows from current page of table
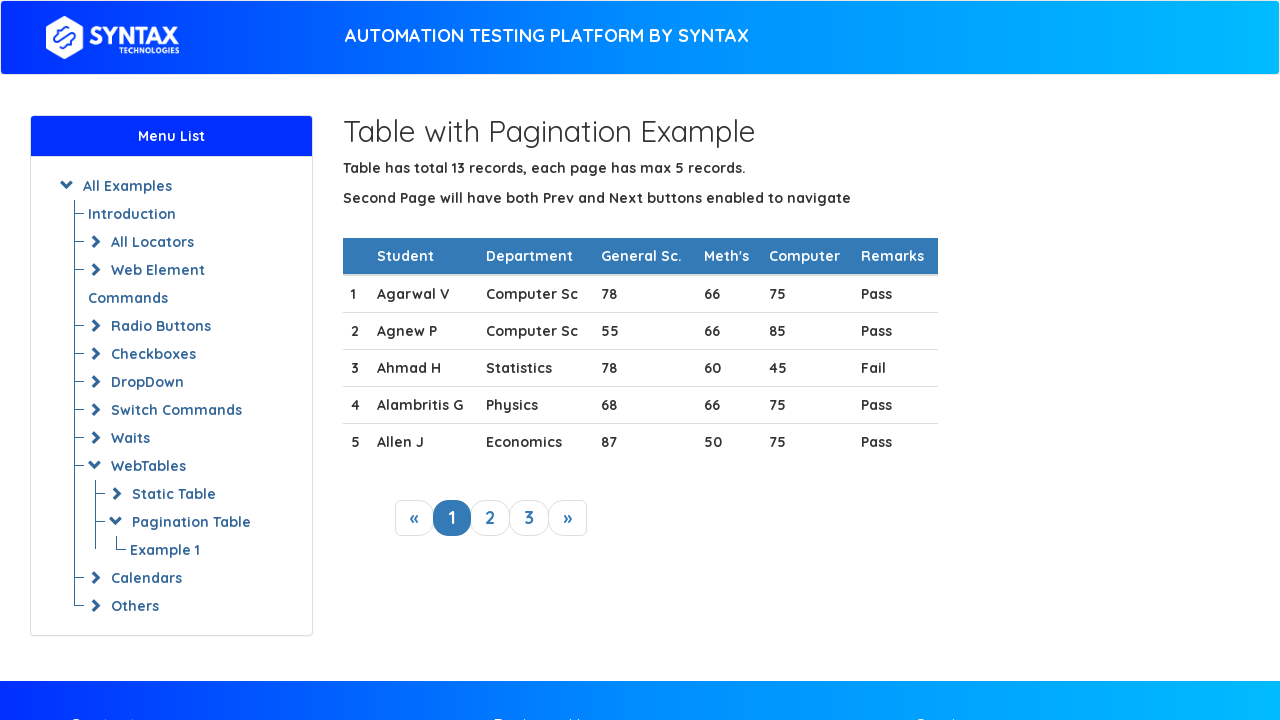

Clicked next button to navigate to next page at (568, 518) on xpath=//a[@class='next_link']
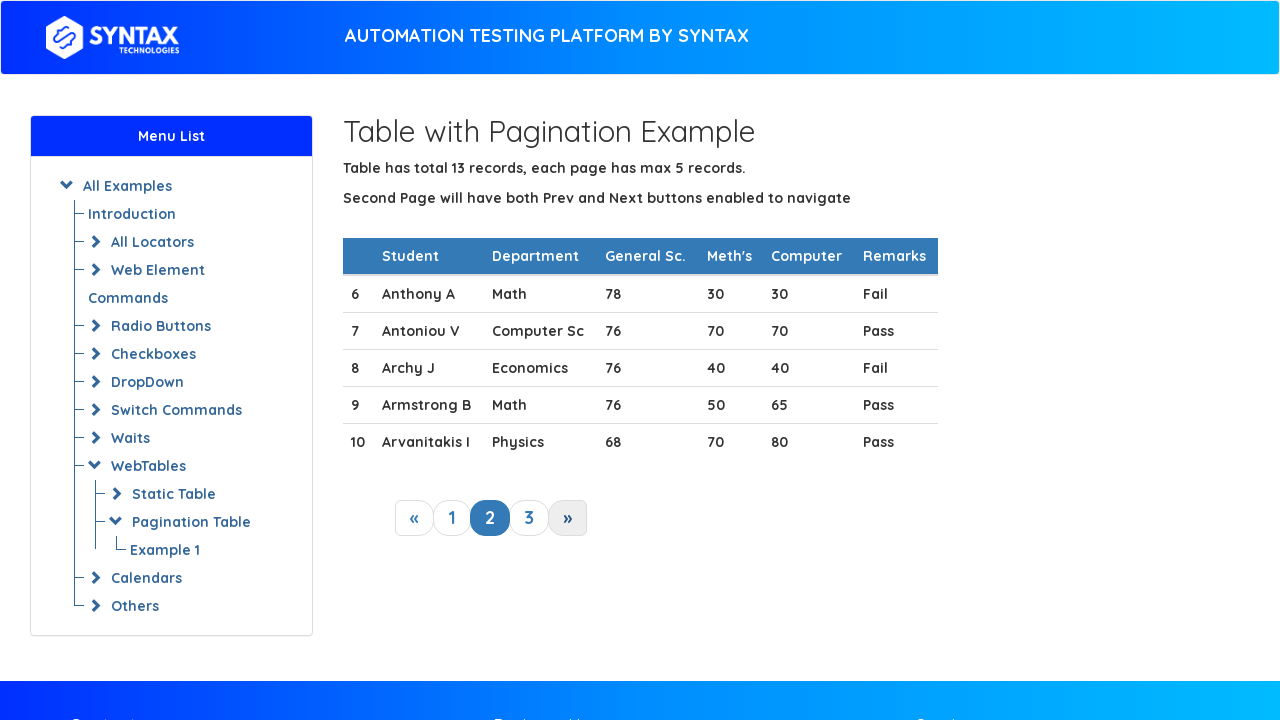

Waited 500ms for table to update after pagination
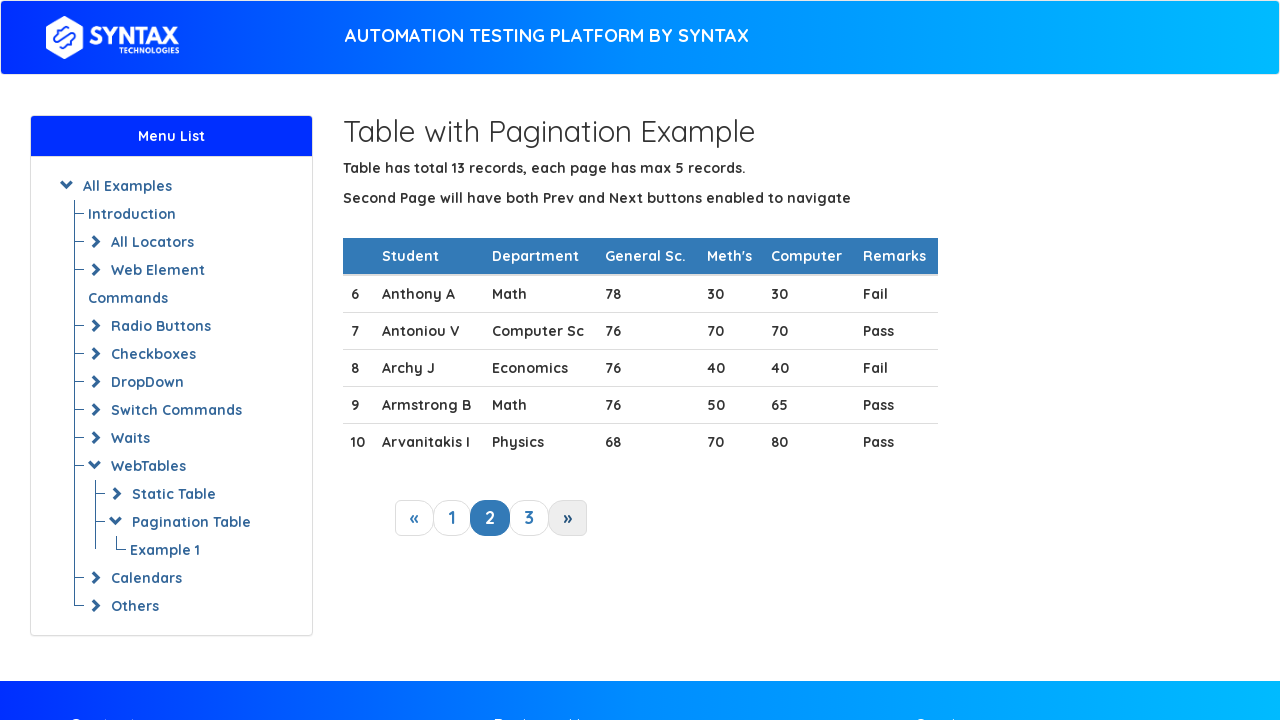

Retrieved all rows from current page of table
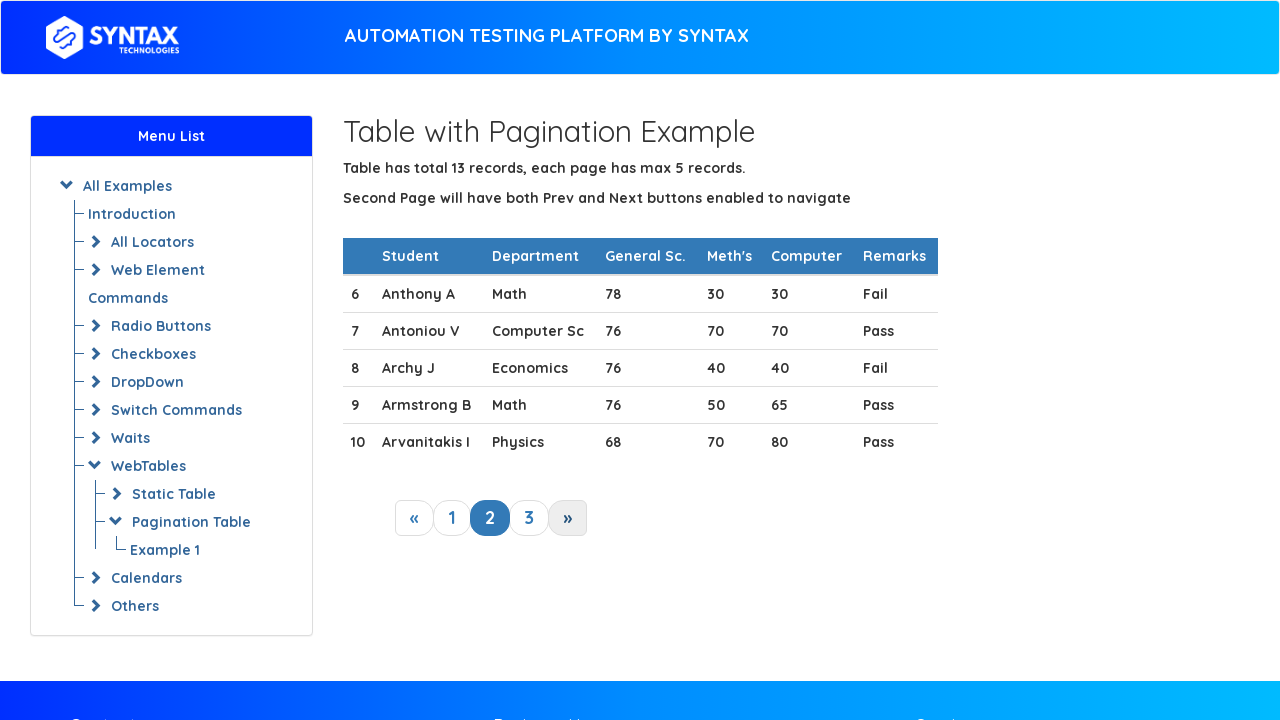

Found student 'Archy J' in table row
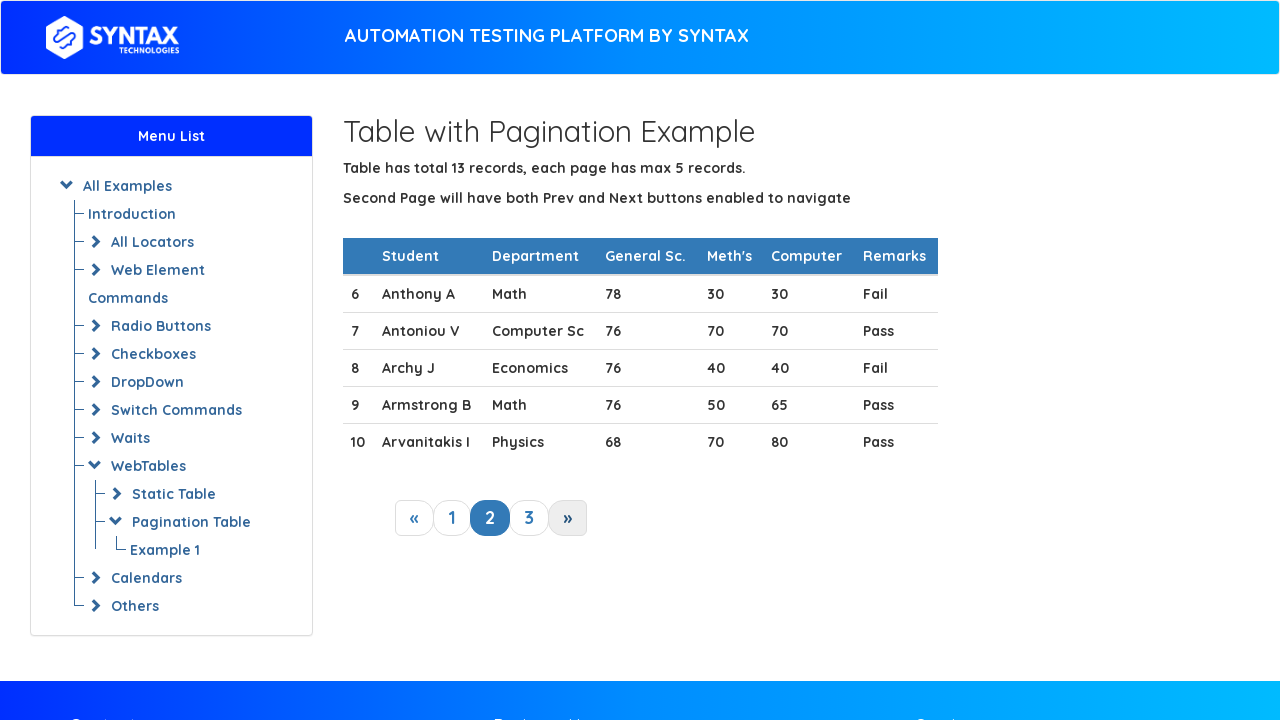

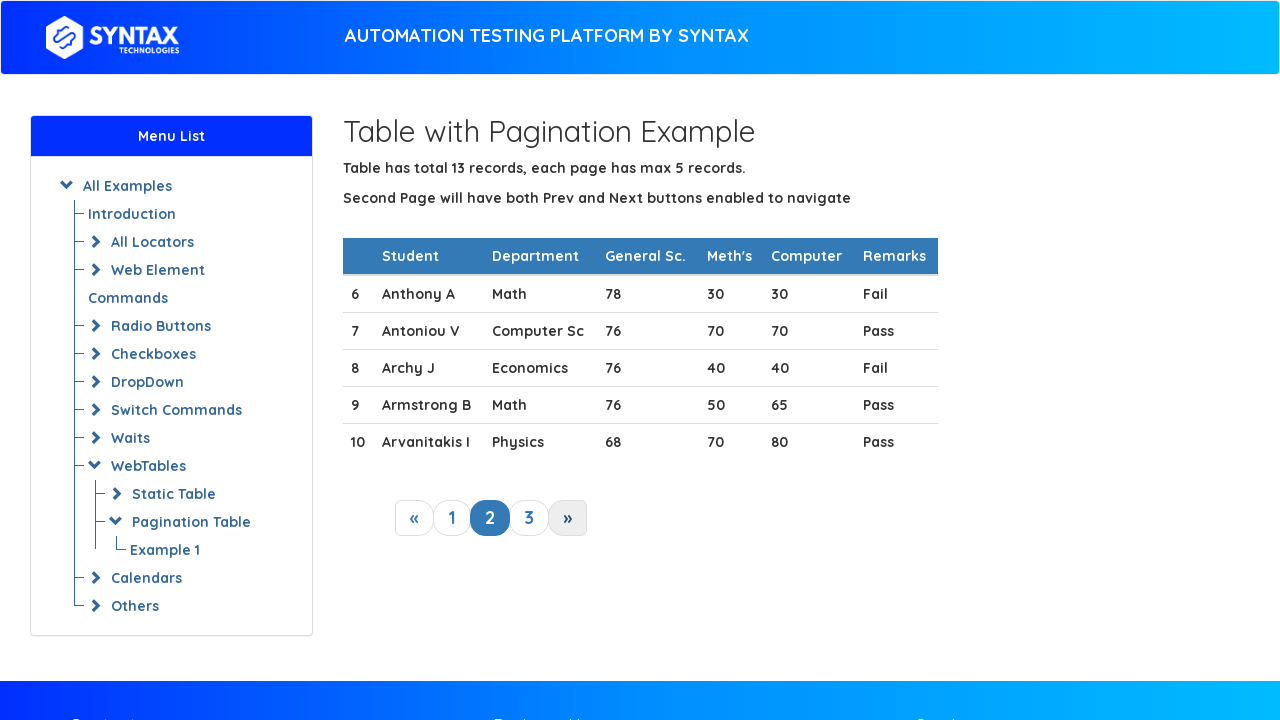